Tests the forgot password functionality by entering an email address and submitting the password recovery form

Starting URL: http://the-internet.herokuapp.com/forgot_password

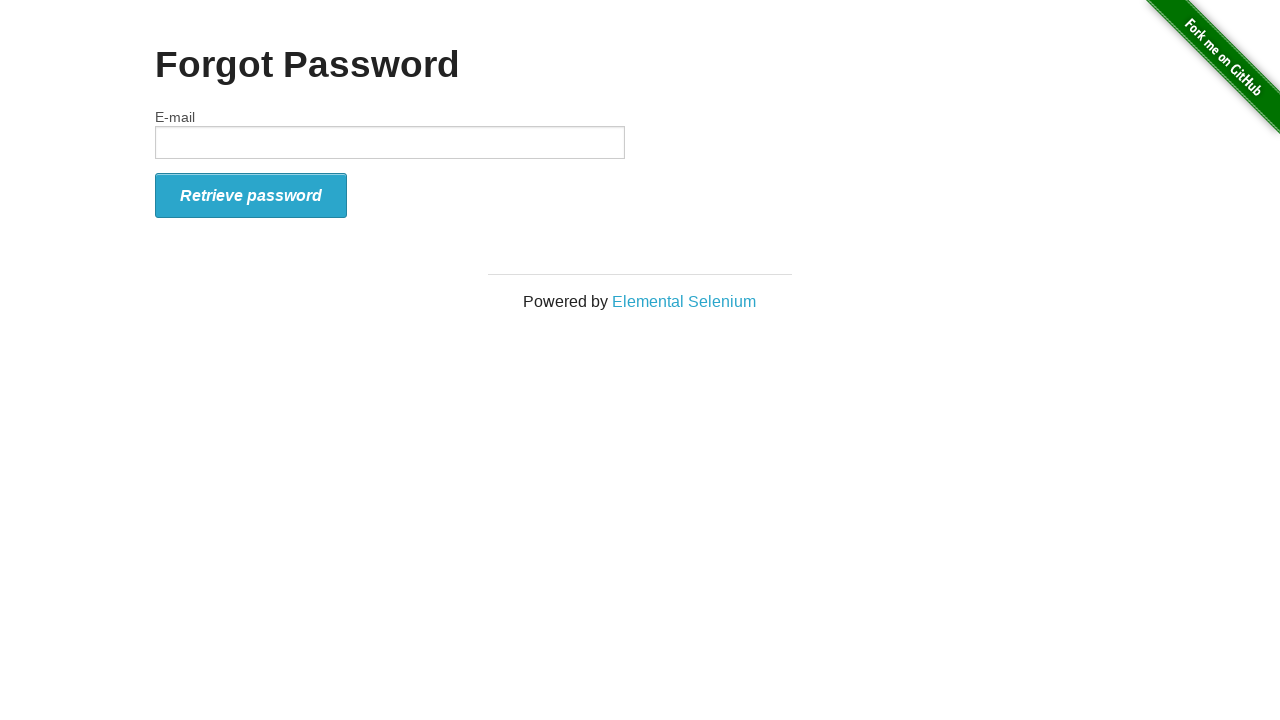

Filled email field with 'abc@gmail.com' on #email
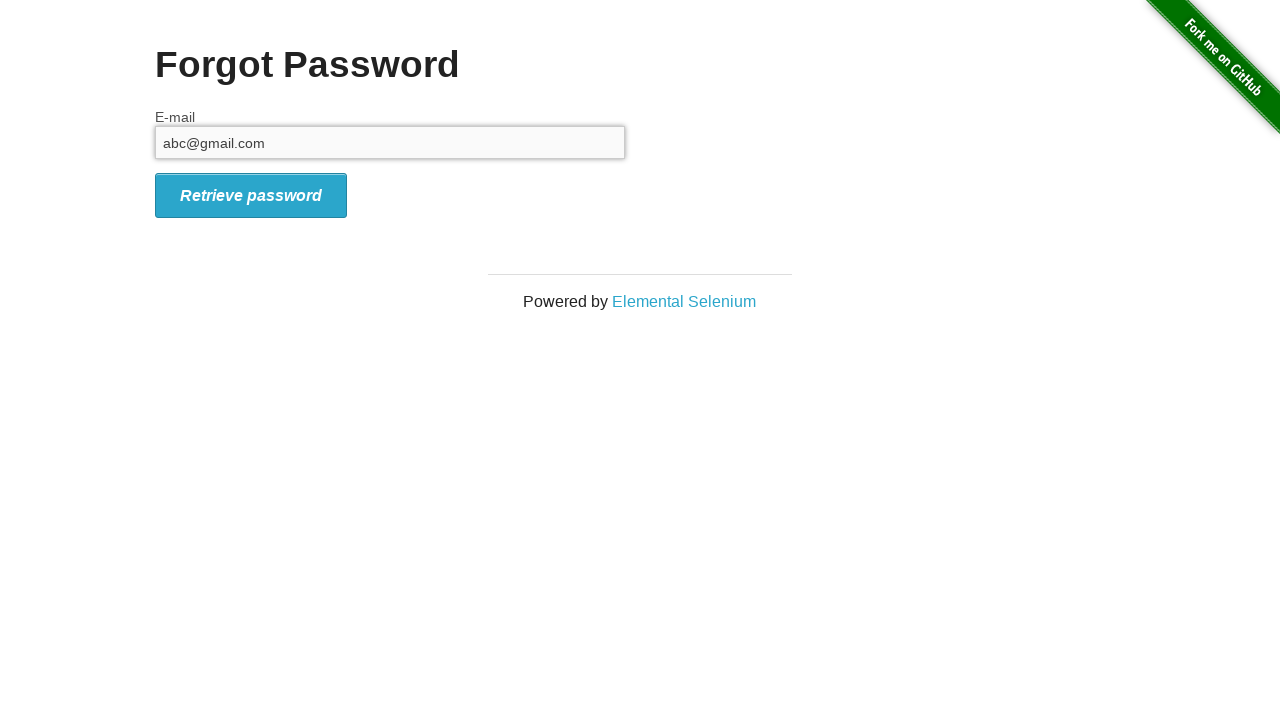

Password recovery form is visible
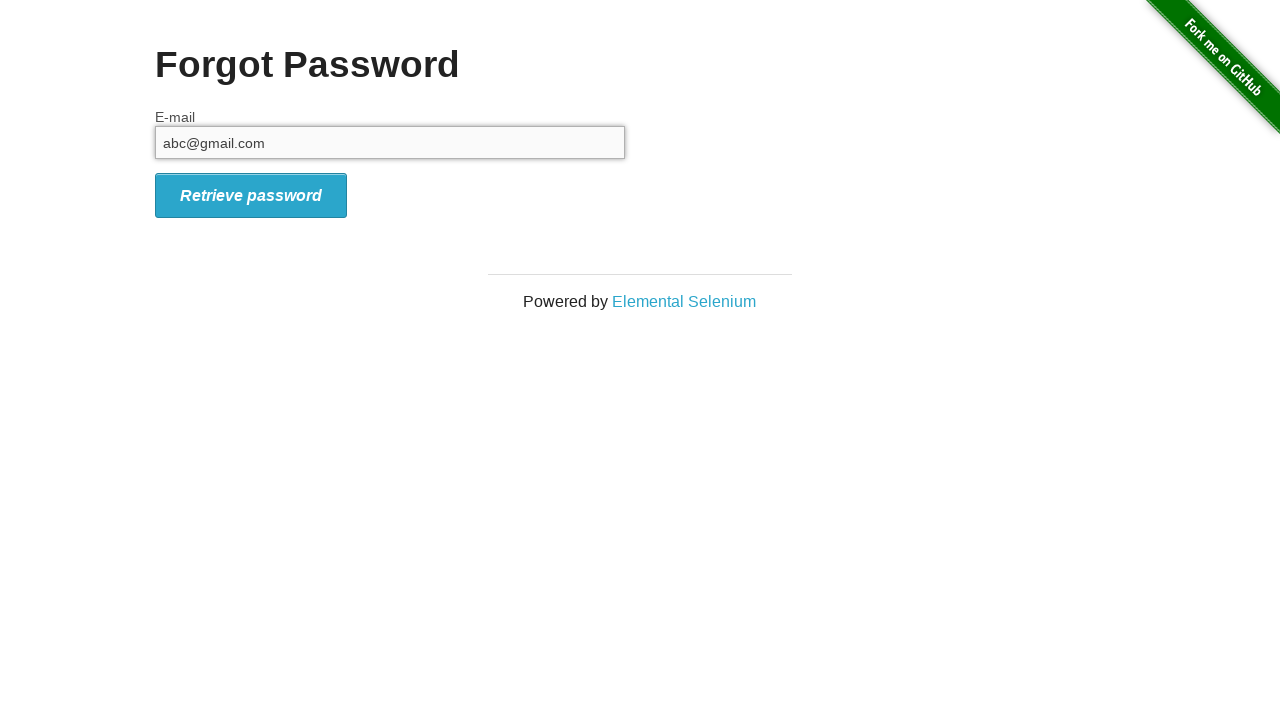

Clicked submit button to retrieve password at (251, 195) on #form_submit
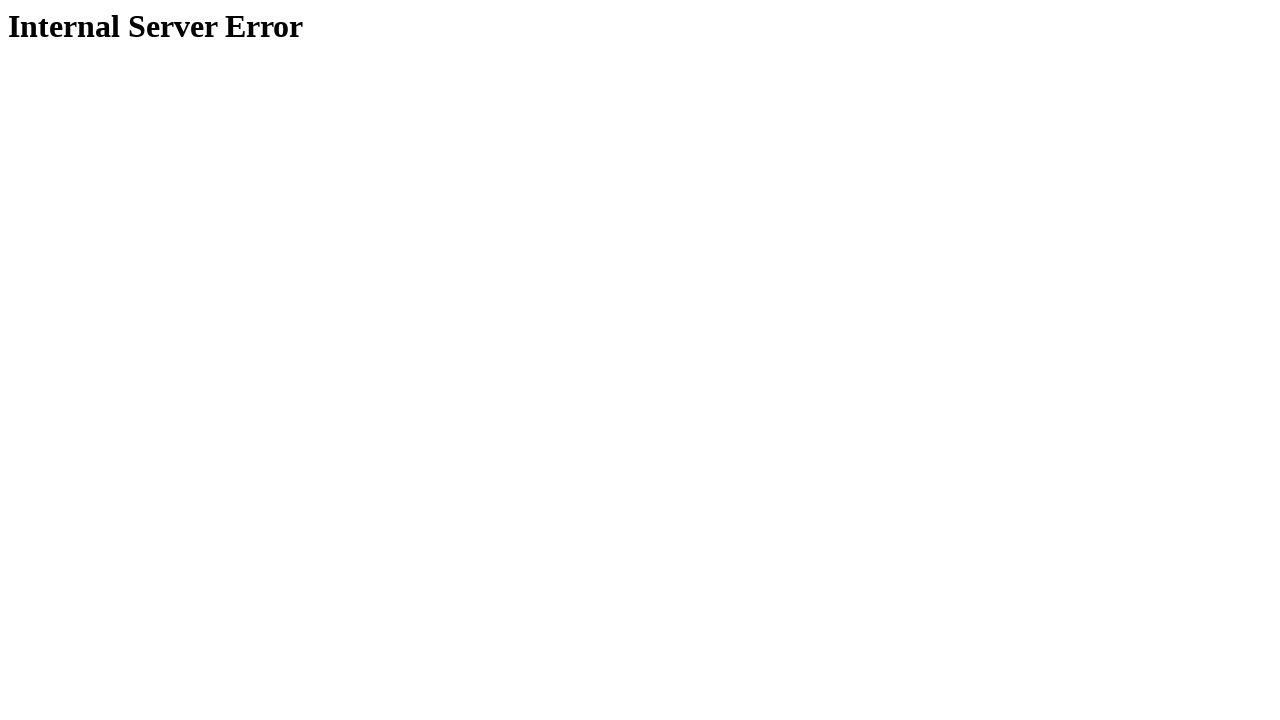

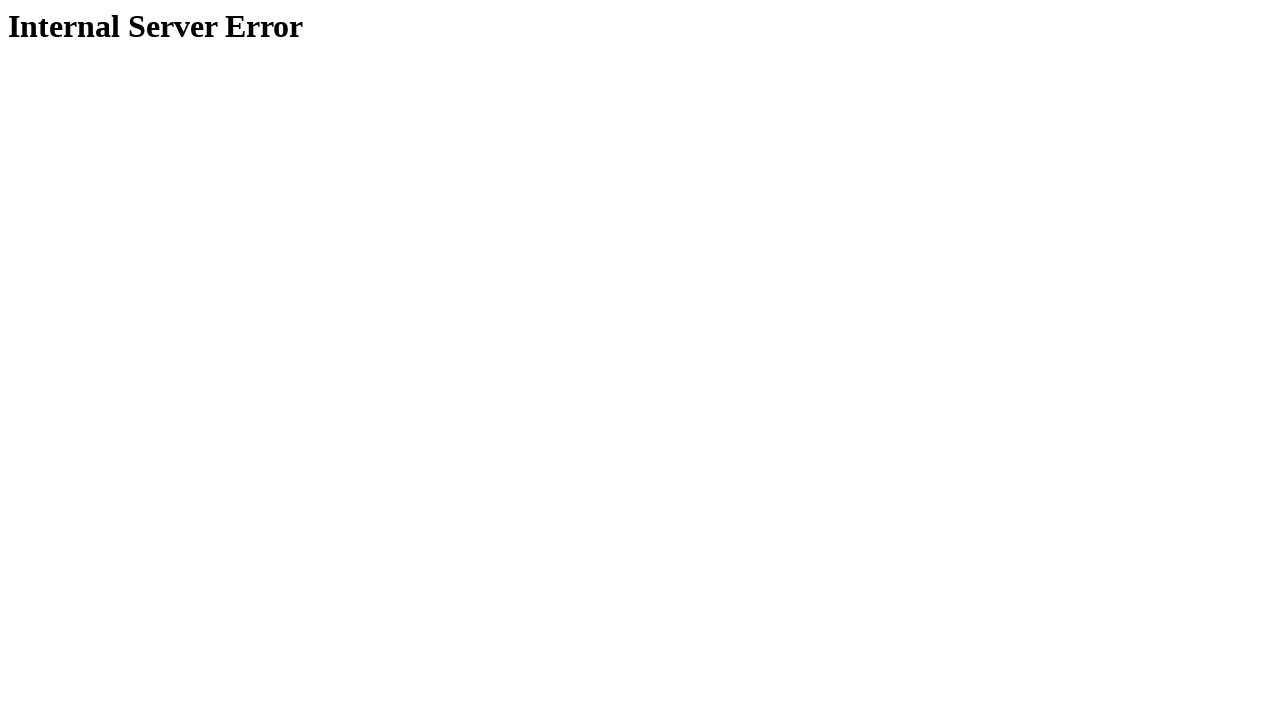